Navigates to the tables page and reads data from the first row of table1

Starting URL: http://the-internet.herokuapp.com/

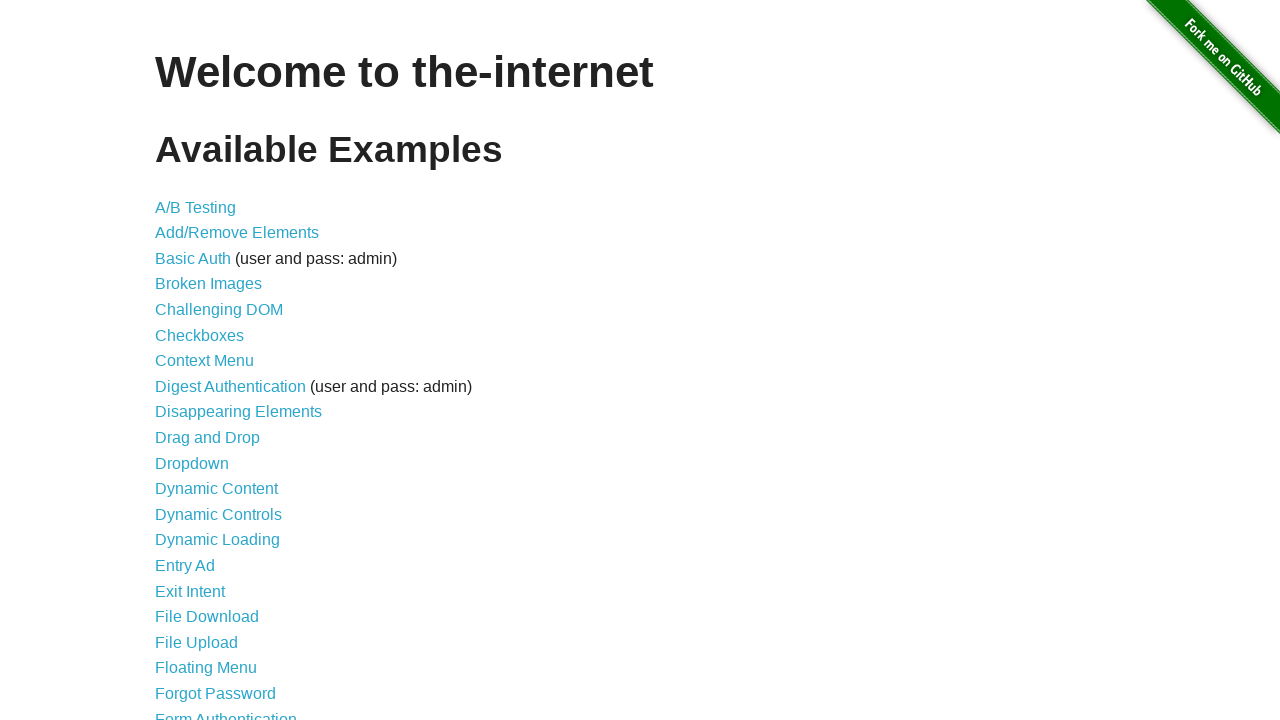

Clicked on the sortable data tables link at (230, 574) on a[href='/tables']
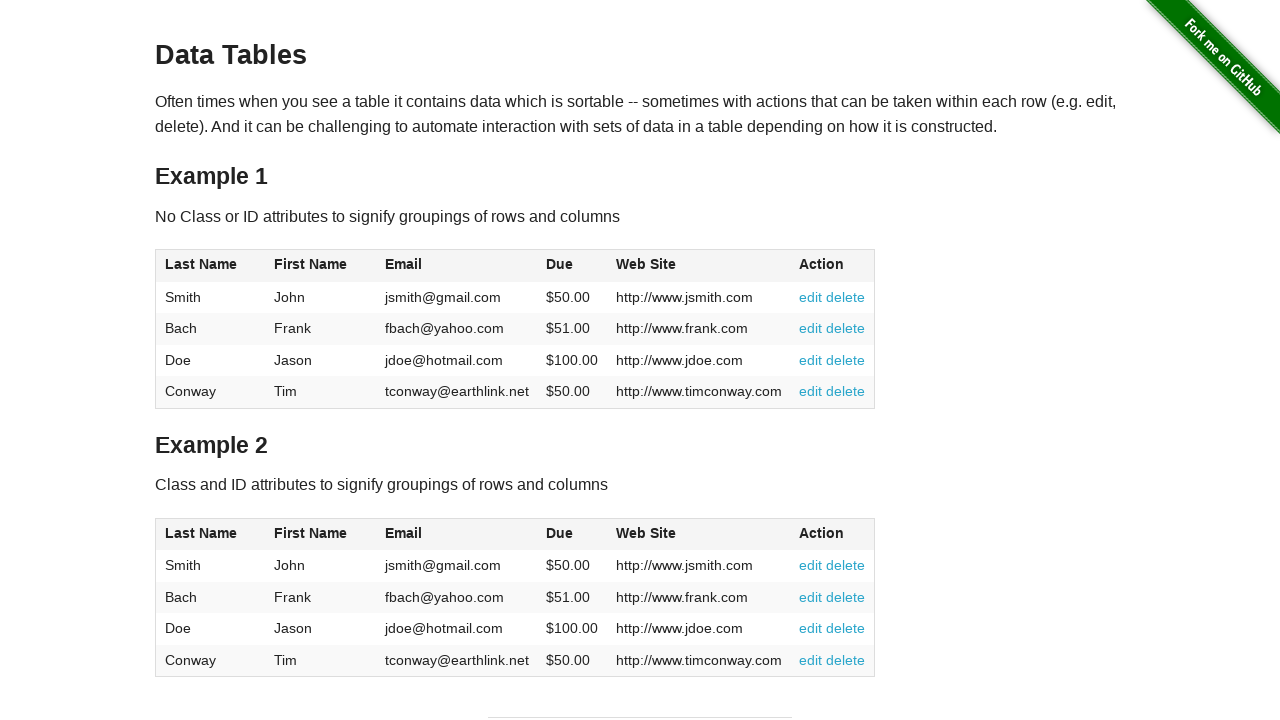

Table1 loaded and is visible
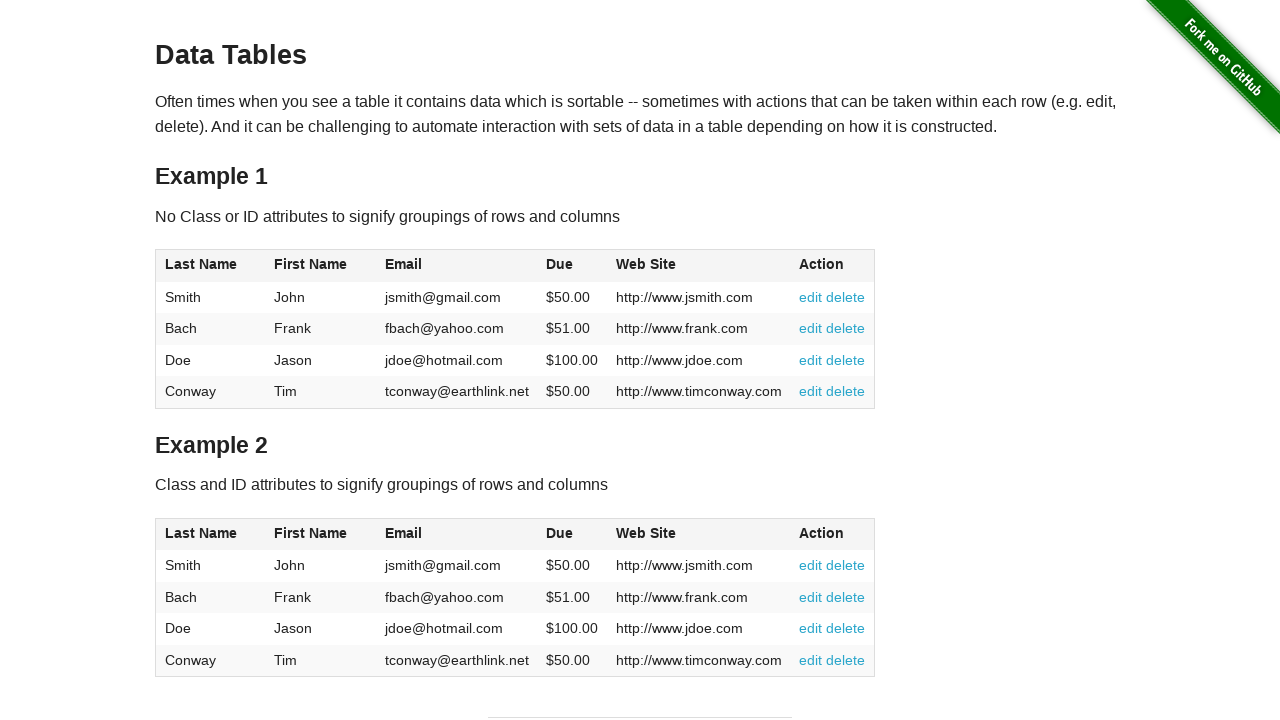

Retrieved all cells from the first row of table1
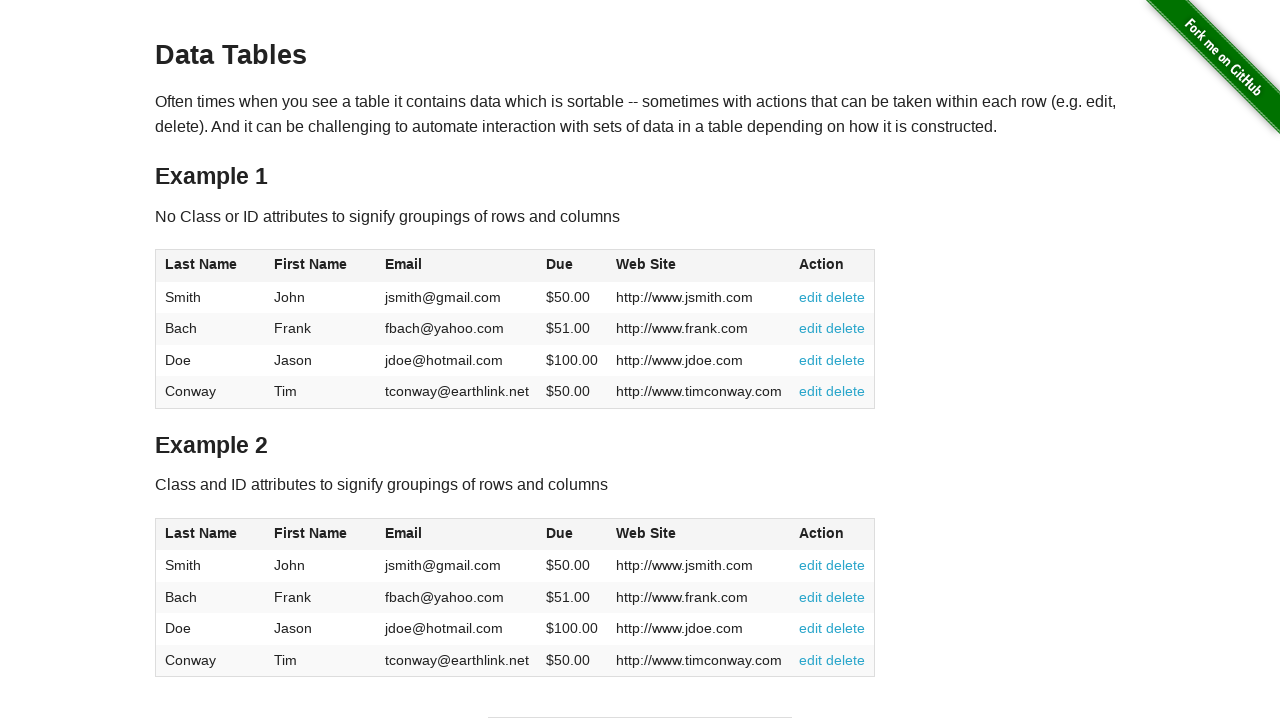

Read cell content: Smith
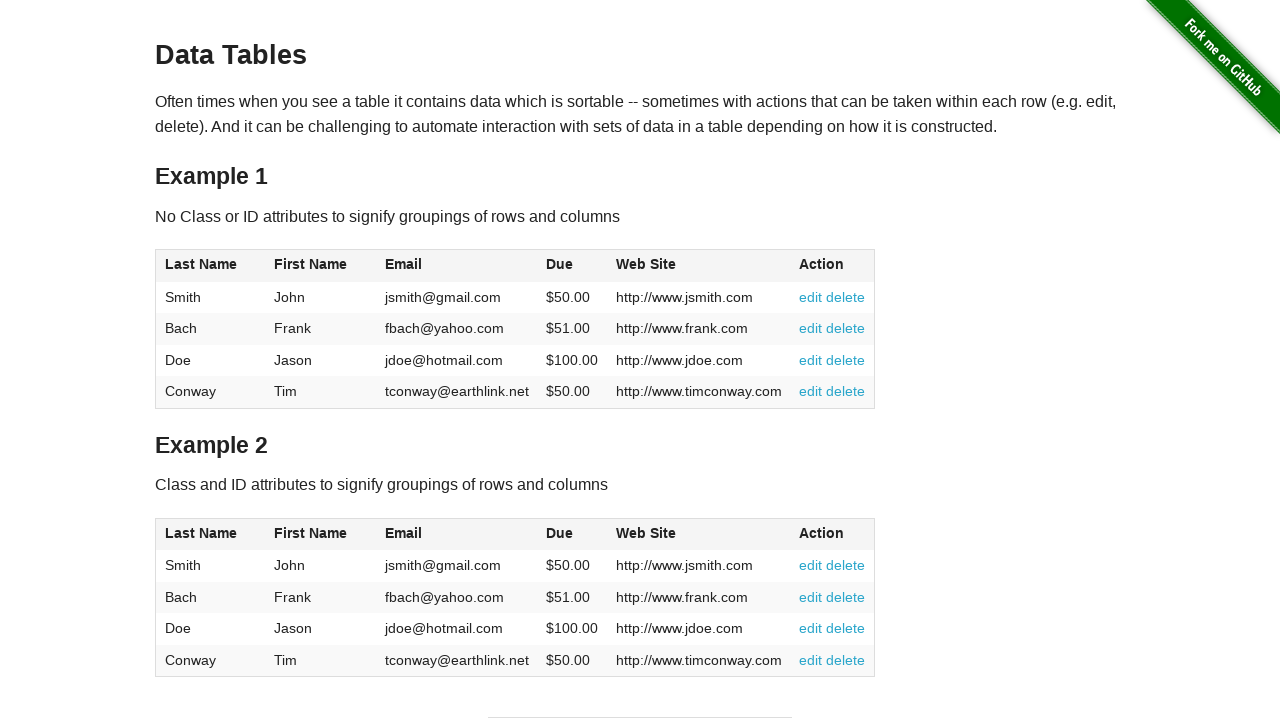

Read cell content: John
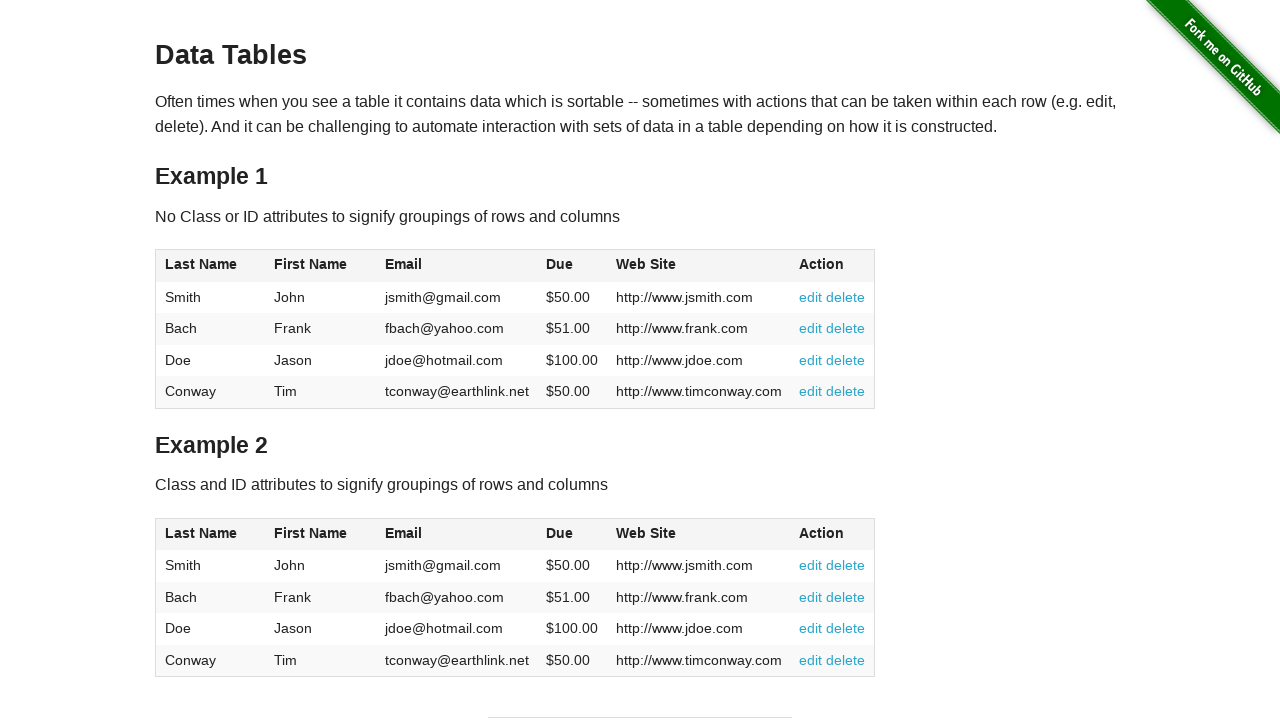

Read cell content: jsmith@gmail.com
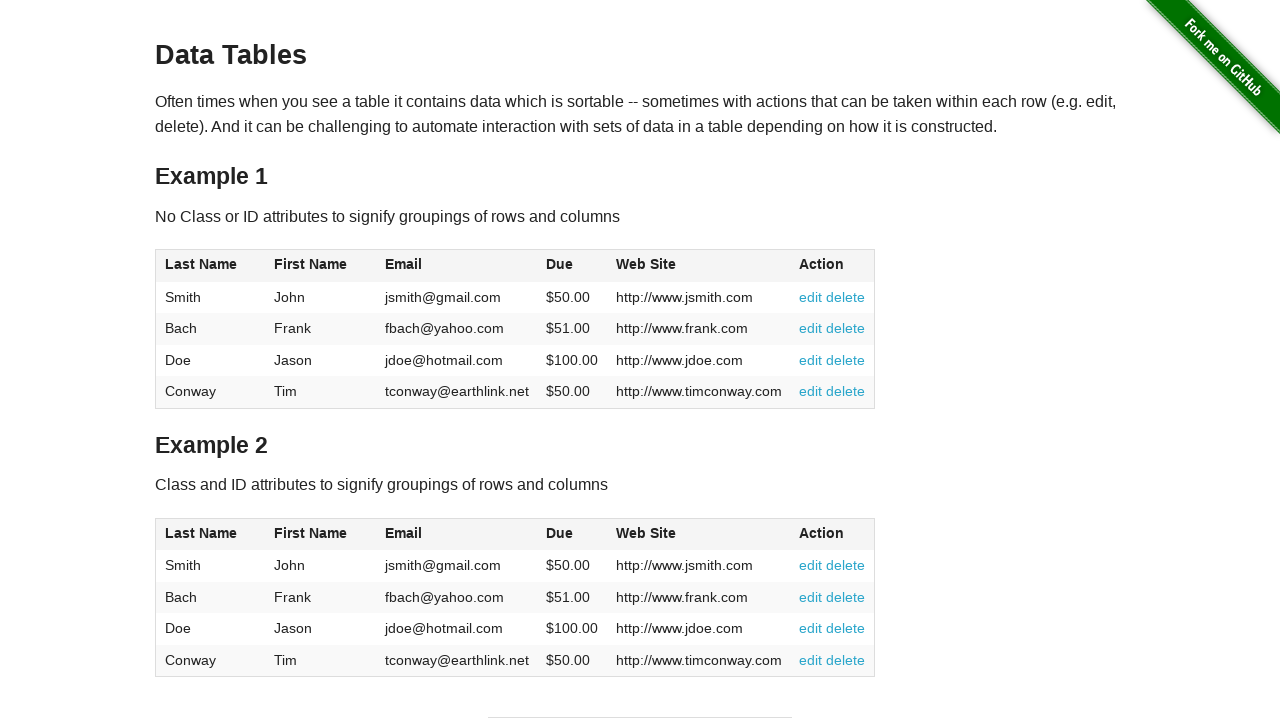

Read cell content: $50.00
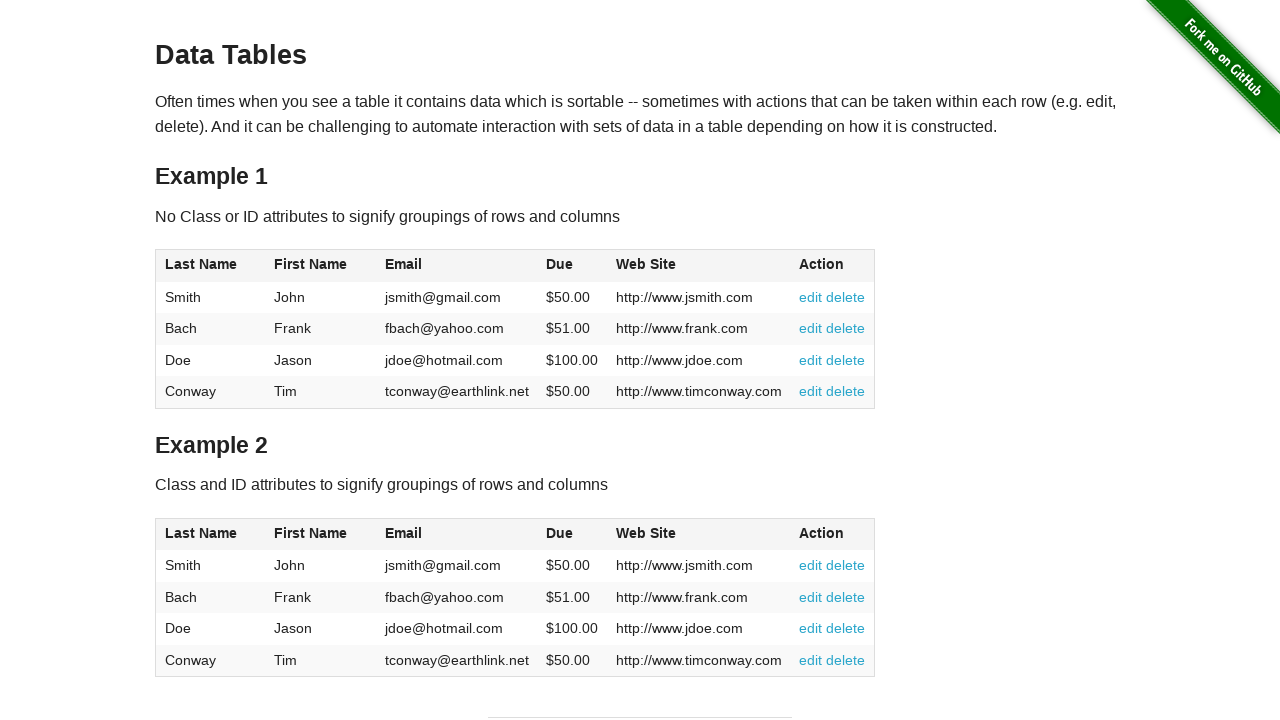

Read cell content: http://www.jsmith.com
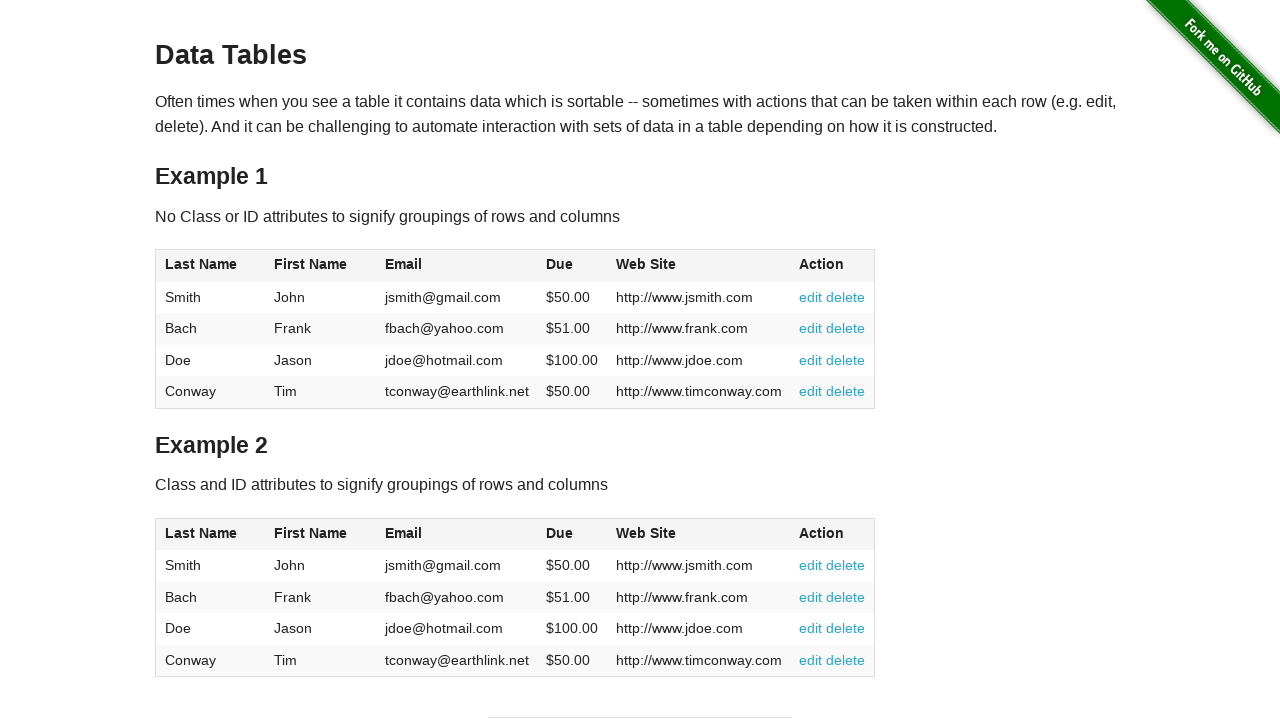

Read cell content: 
          edit
          delete
        
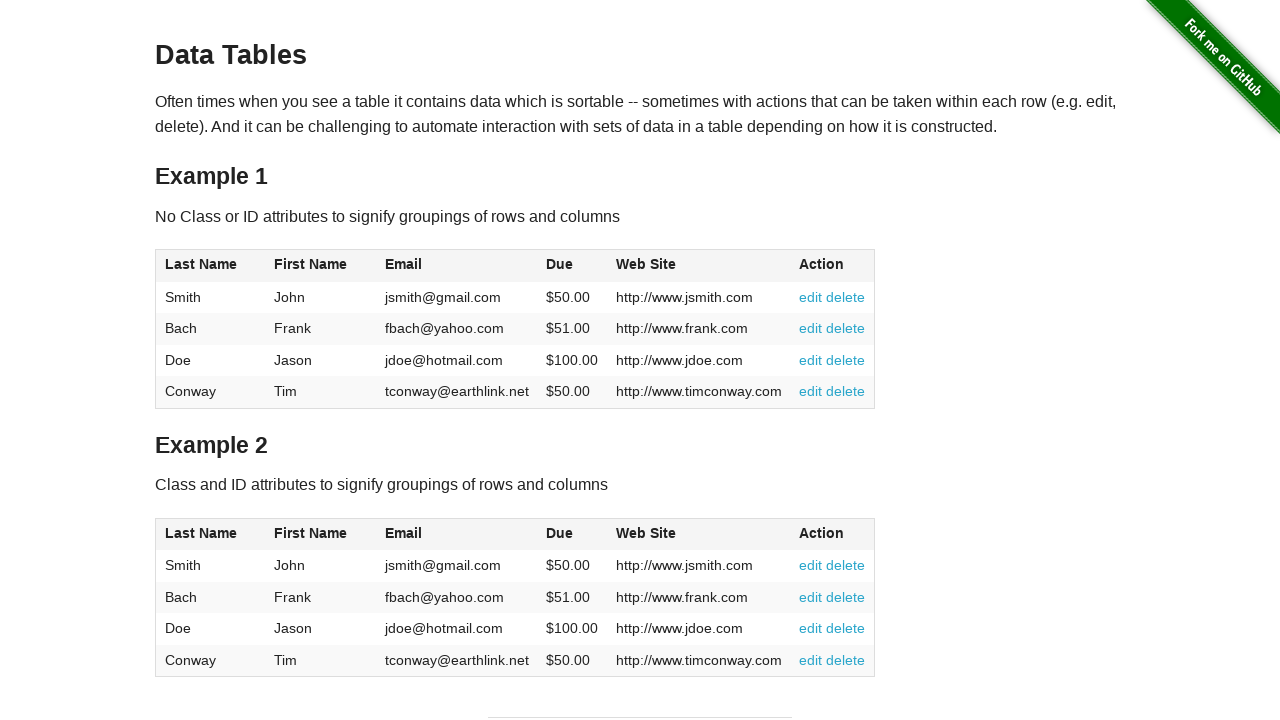

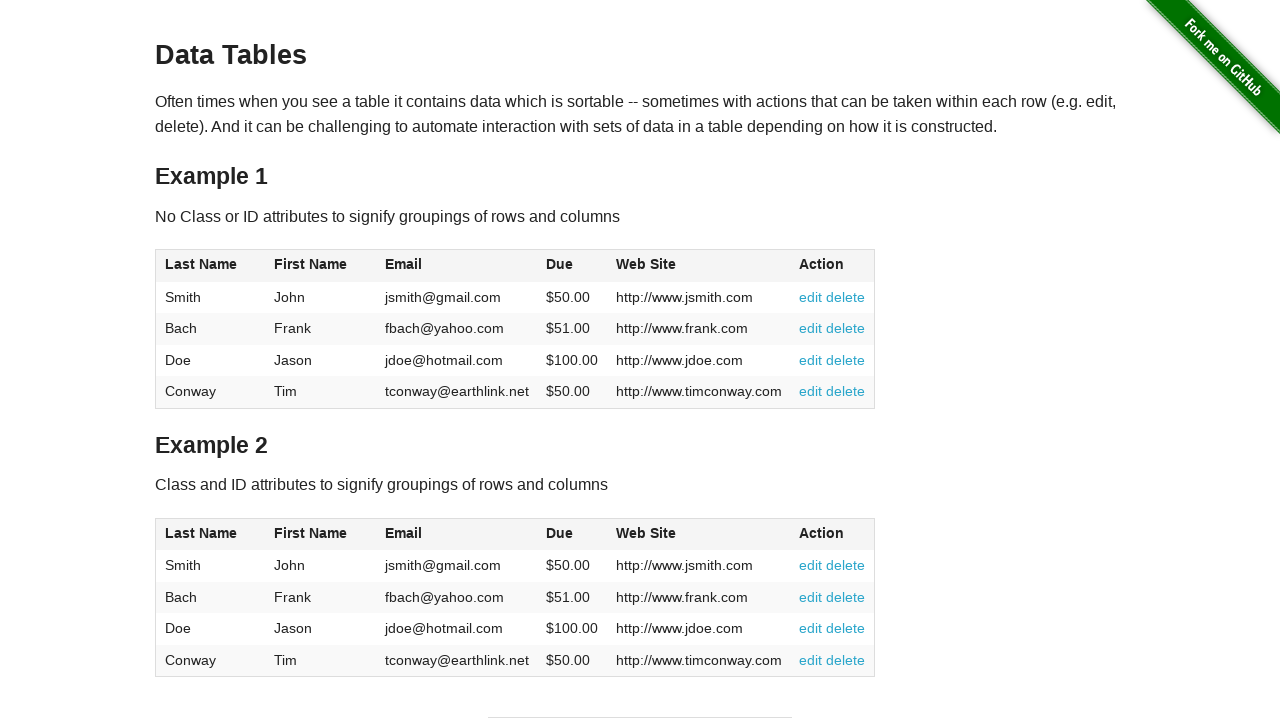